Scrolls to a table on the page and calculates the sum of values in the price column

Starting URL: https://rahulshettyacademy.com/AutomationPractice/

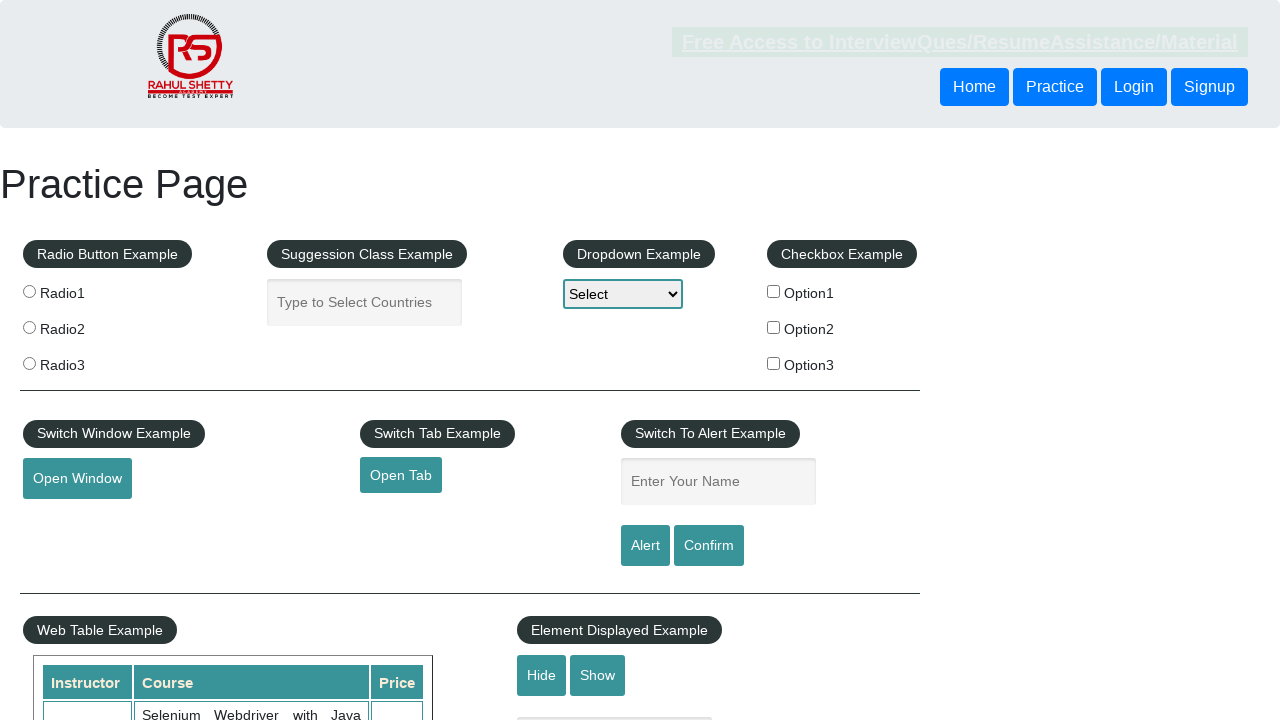

Scrolled down 600px to reveal the table
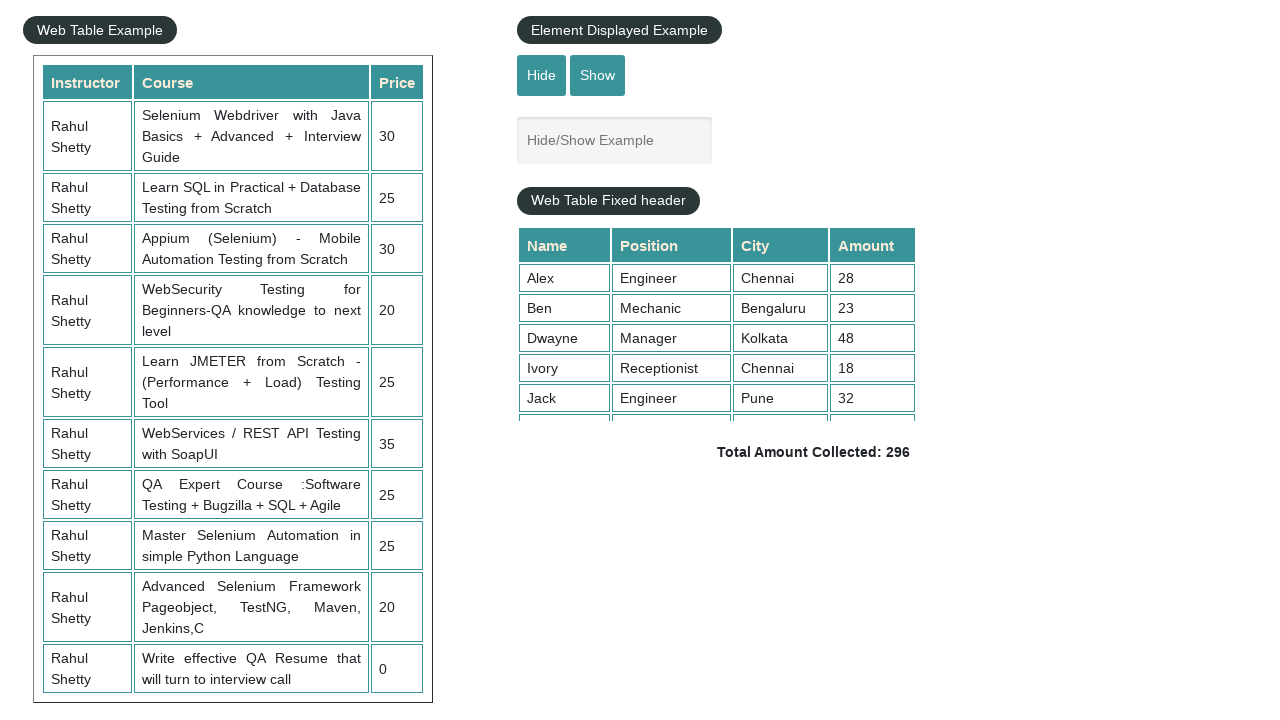

Table element loaded and visible
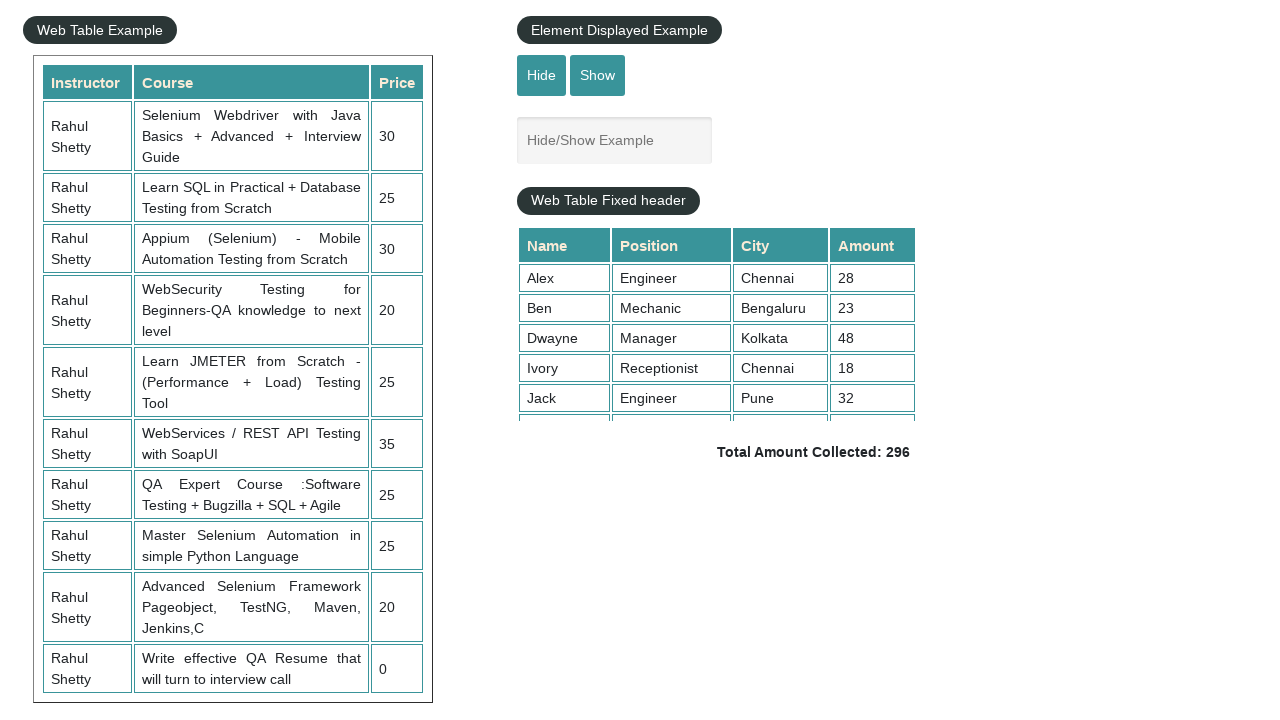

Retrieved all price elements from table column 3
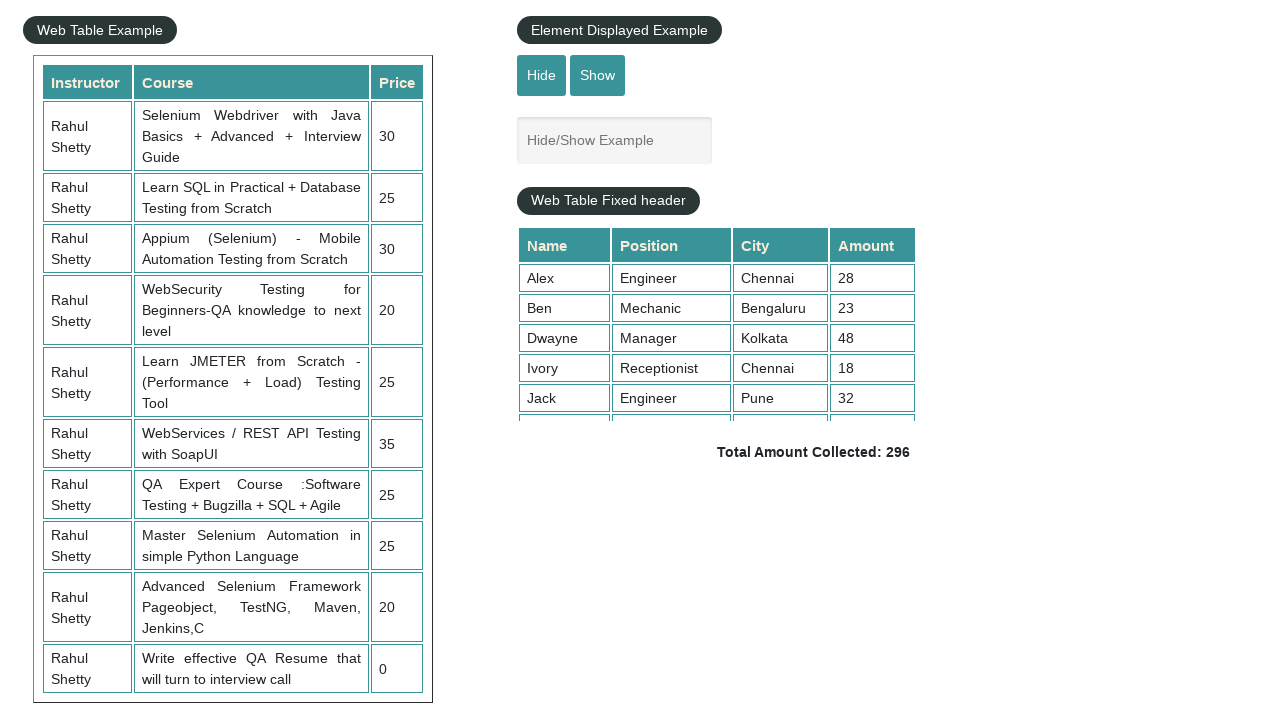

Calculated total sum of prices: 235
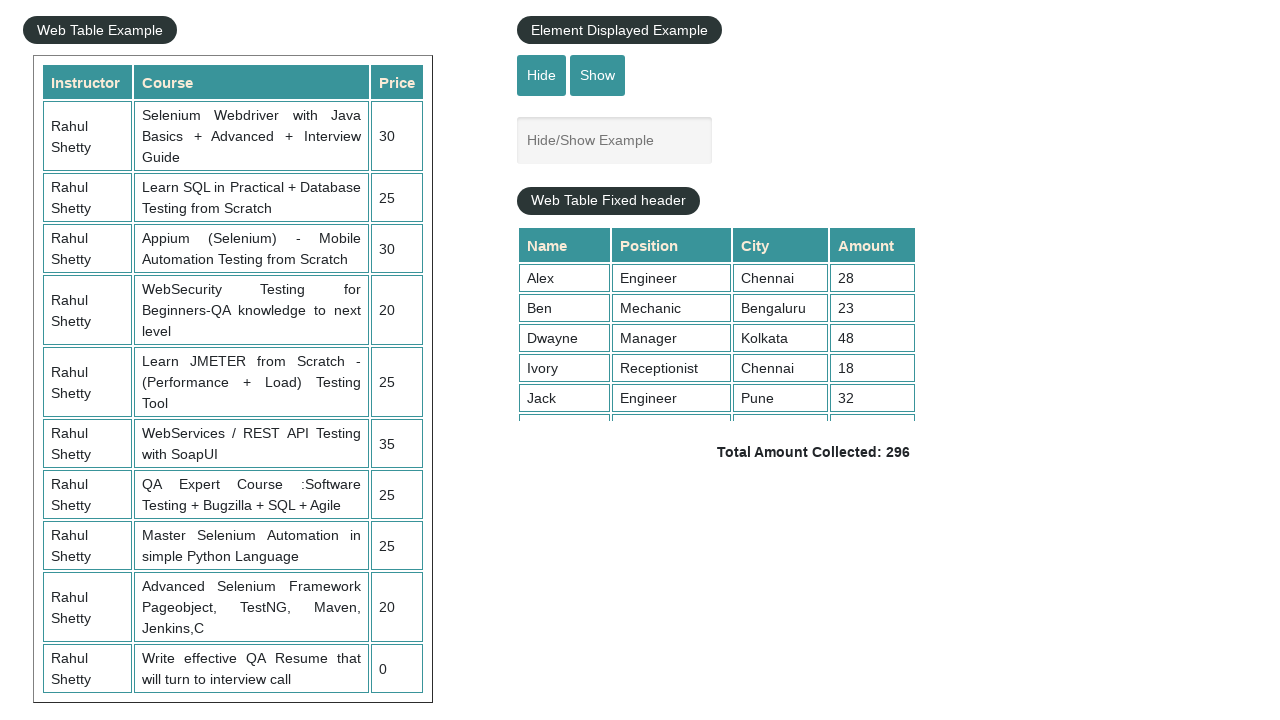

Printed total sum result: 235
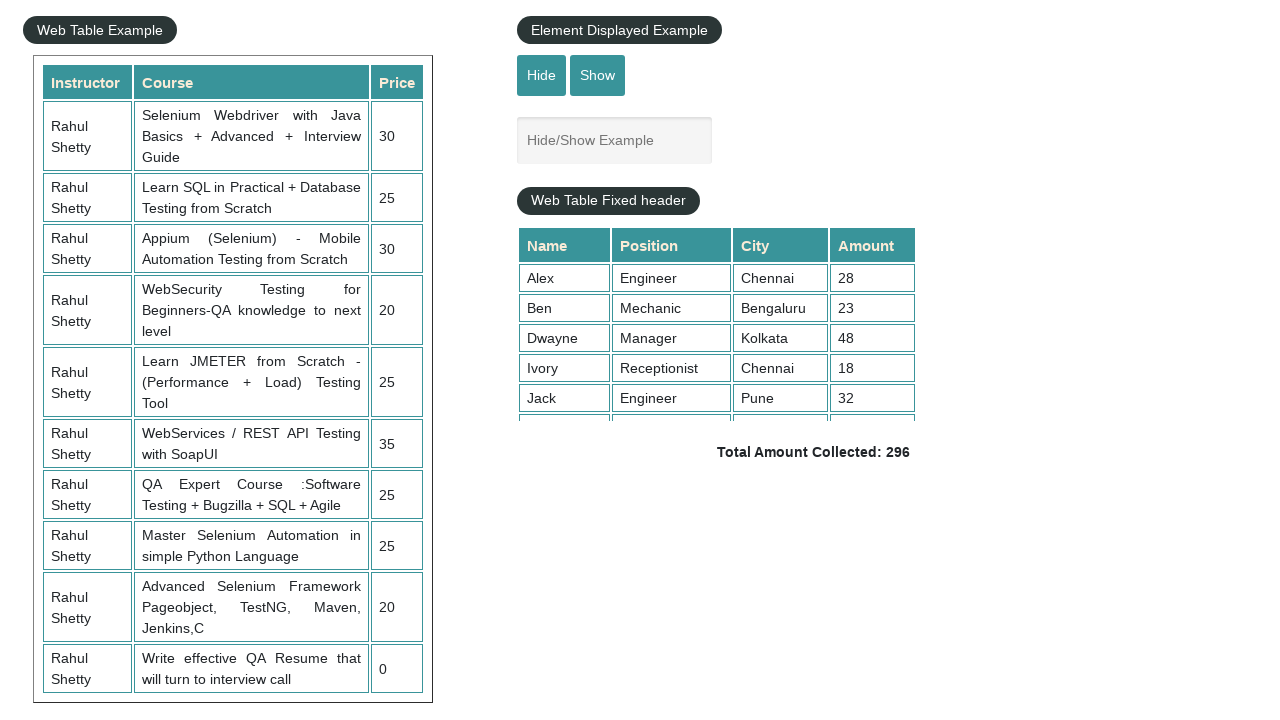

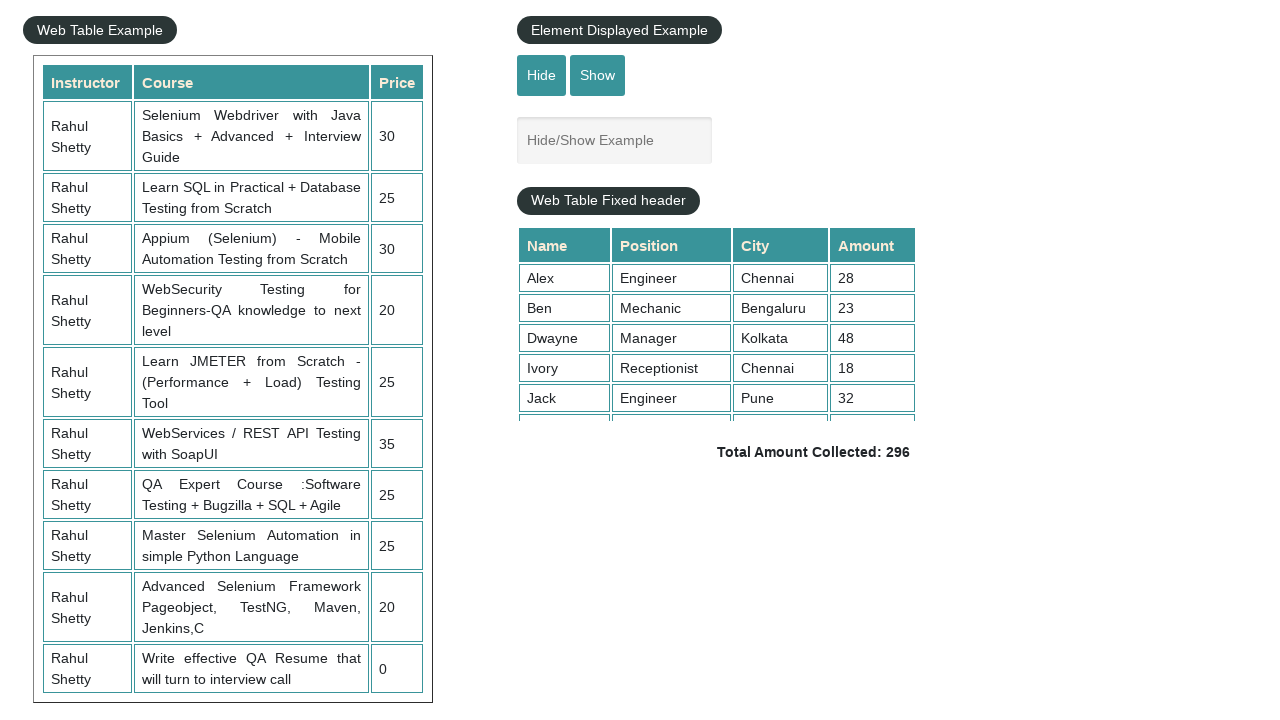